Tests custom radio button on Google Forms by clicking a city selection and verifying the aria-checked attribute changes

Starting URL: https://docs.google.com/forms/d/e/1FAIpQLSfiypnd69zhuDkjKgqvpID9kwO29UCzeCVrGGtbNPZXQok0jA/viewform

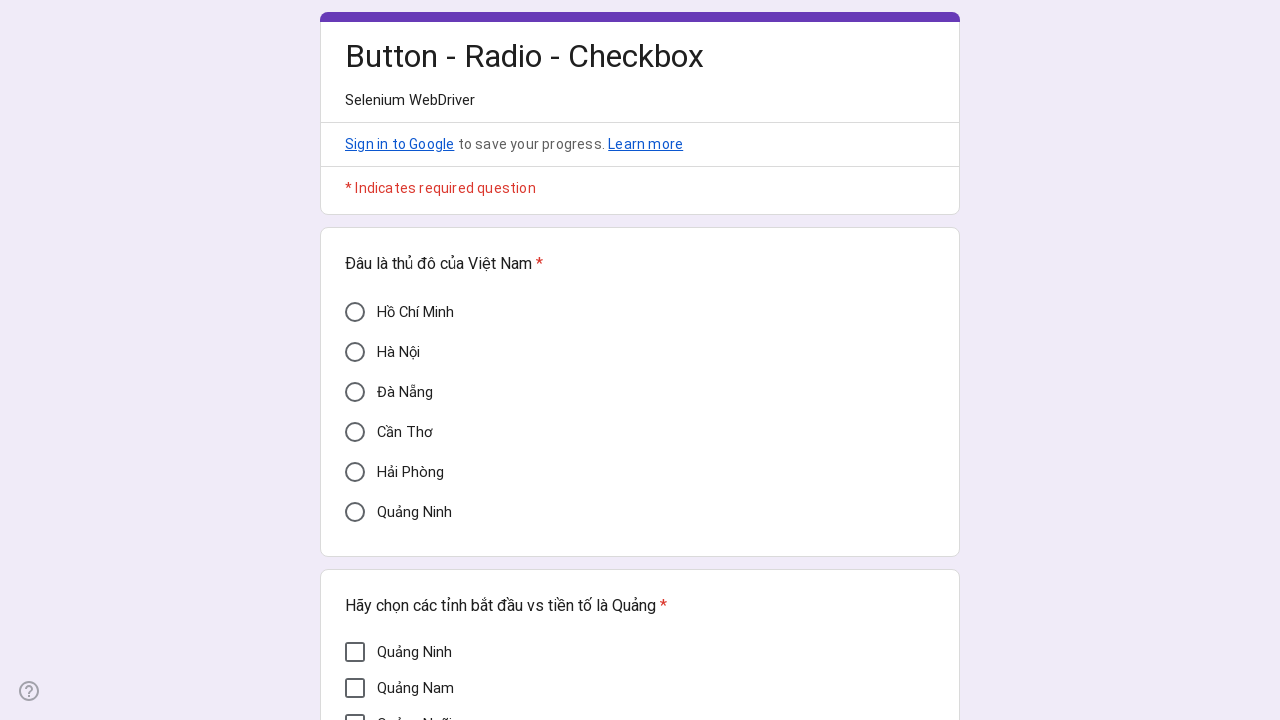

Located Cần Thơ radio button element
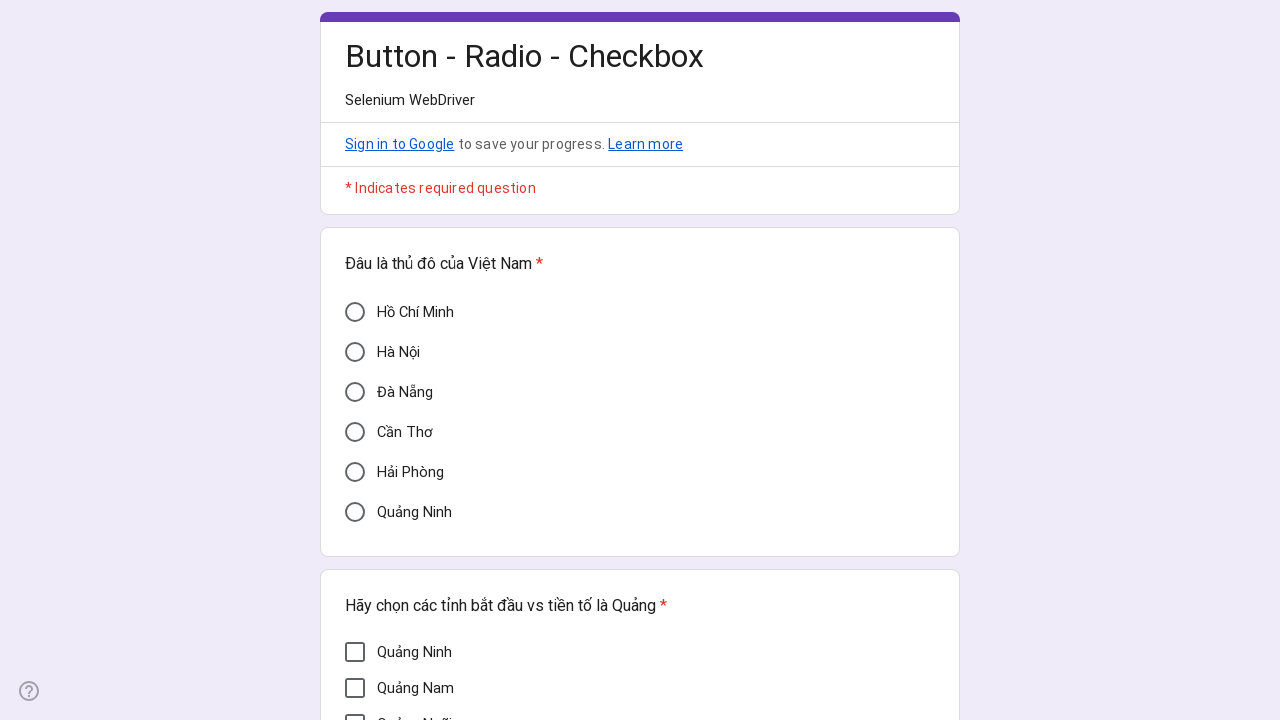

Verified Cần Thơ radio button is initially unchecked (aria-checked='false')
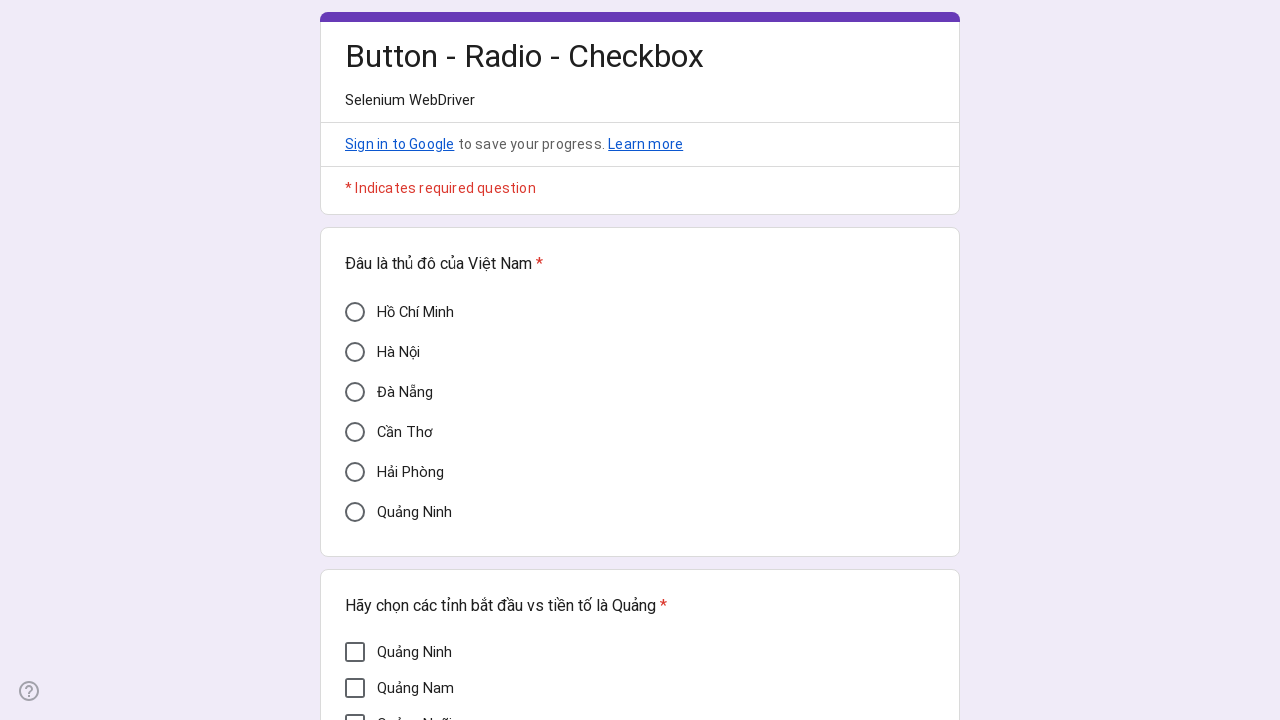

Clicked Cần Thơ radio button using JavaScript execution
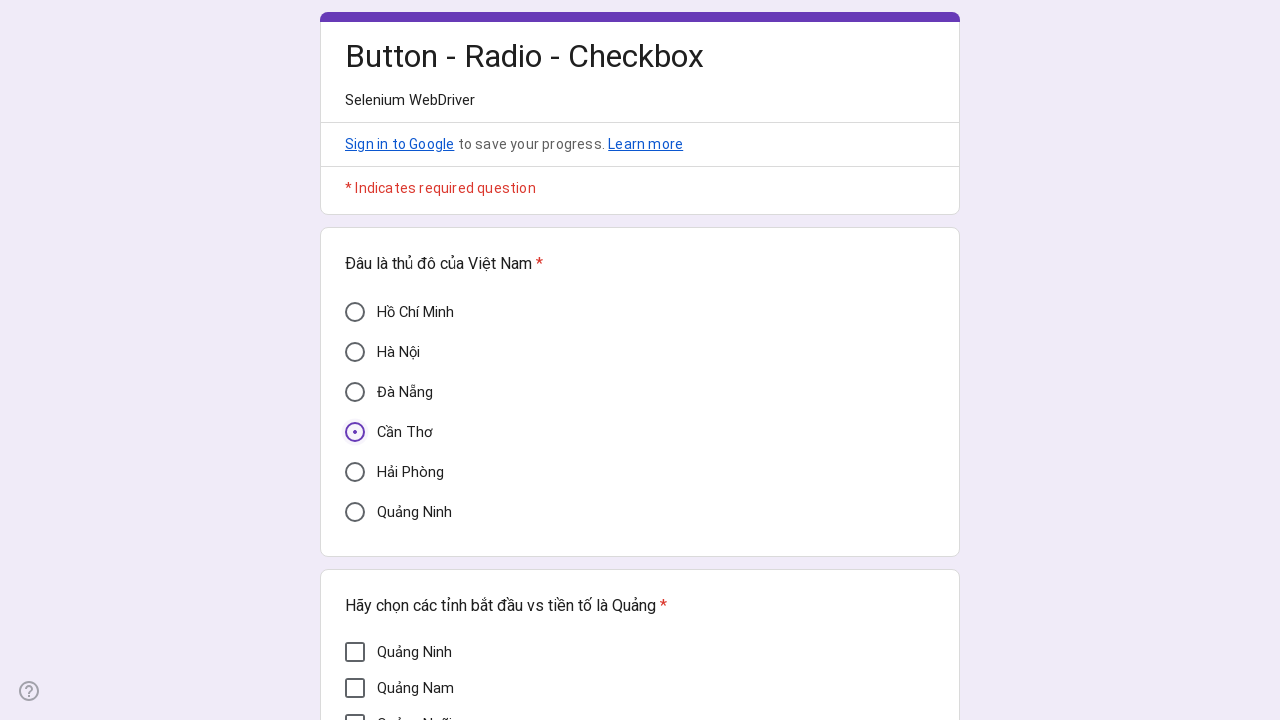

Verified Cần Thơ radio button is now checked (aria-checked='true')
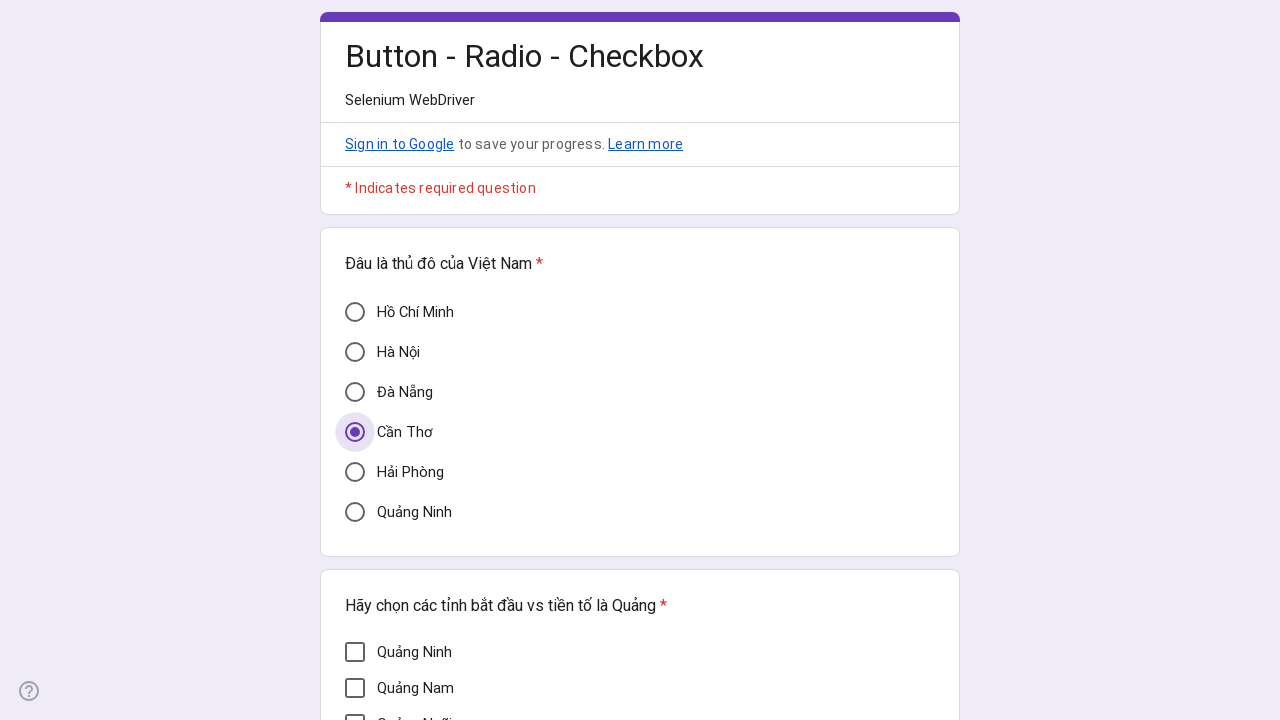

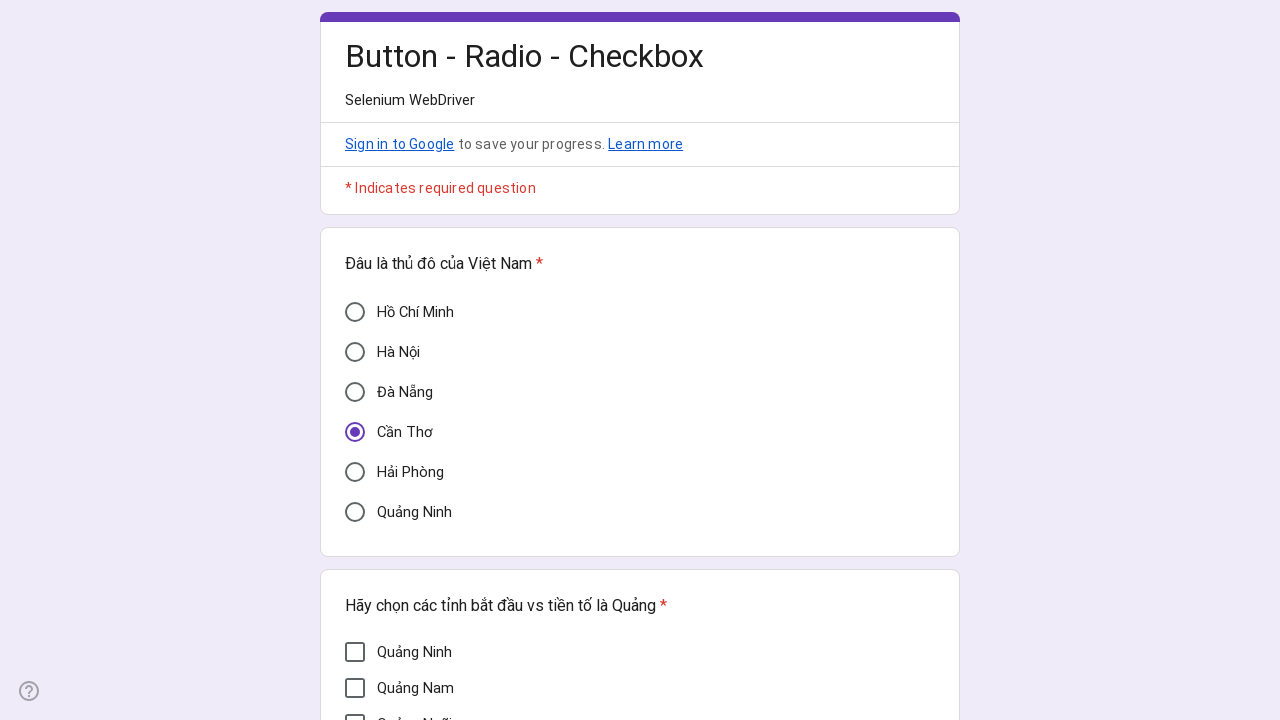